Validates that an invalid email format triggers validation error styling on the email field.

Starting URL: https://demoqa.com/automation-practice-form

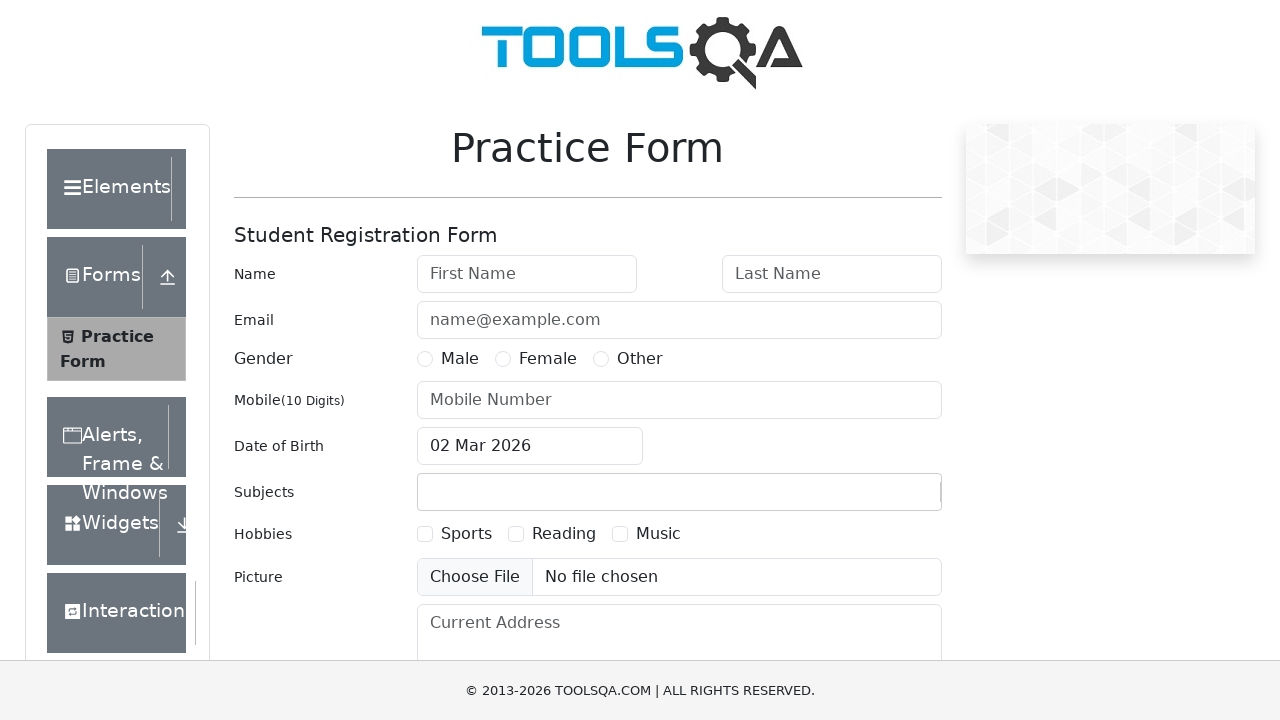

Filled email field with invalid format 'invalid-email' on #userEmail
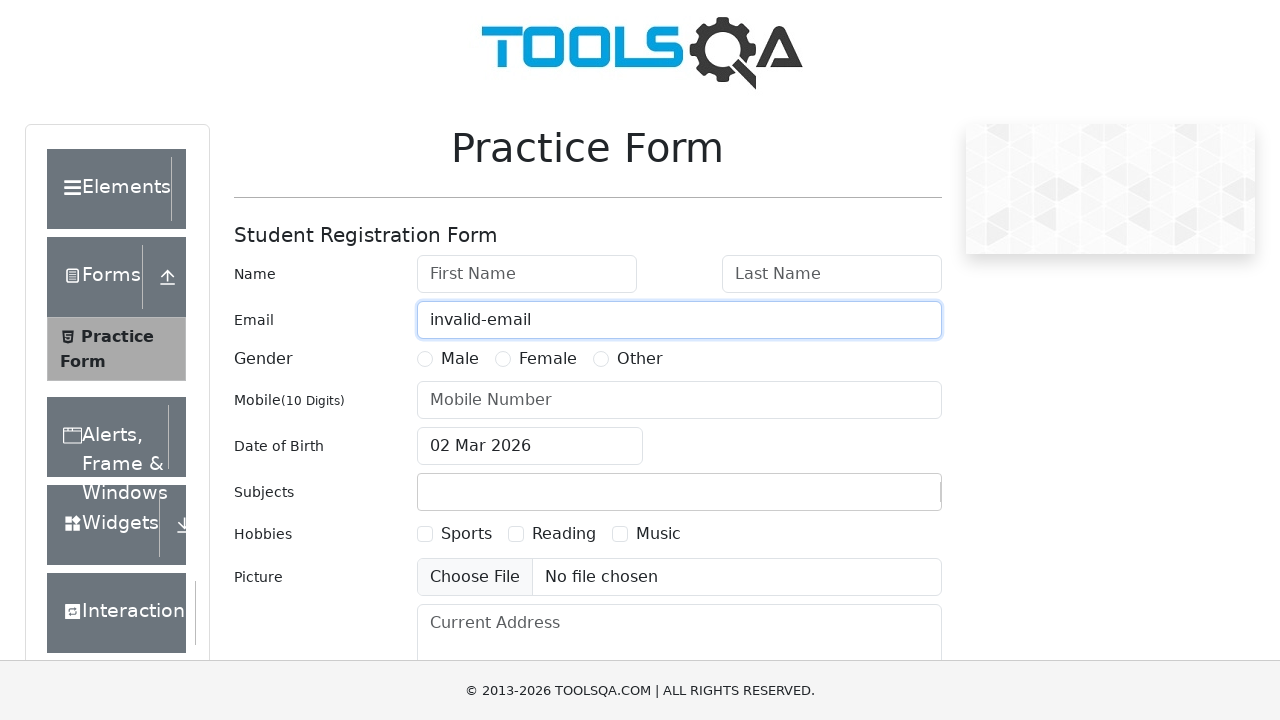

Scrolled submit button into view
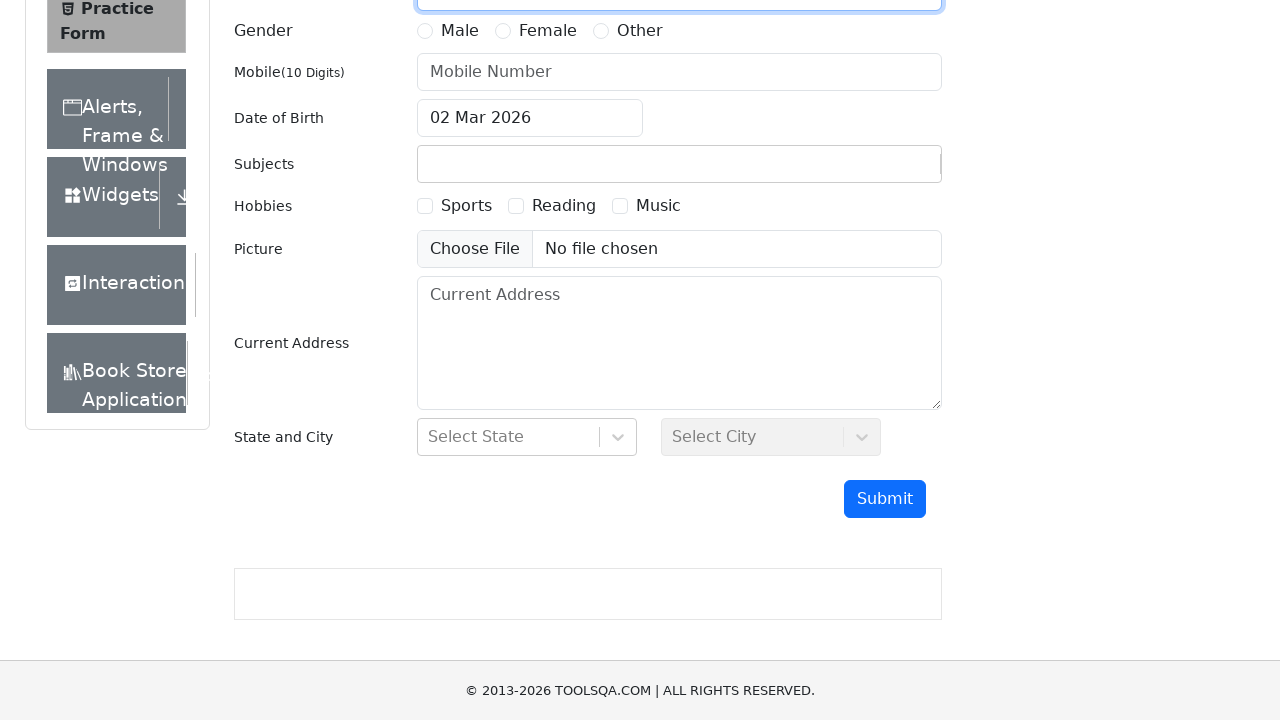

Clicked submit button at (885, 499) on #submit
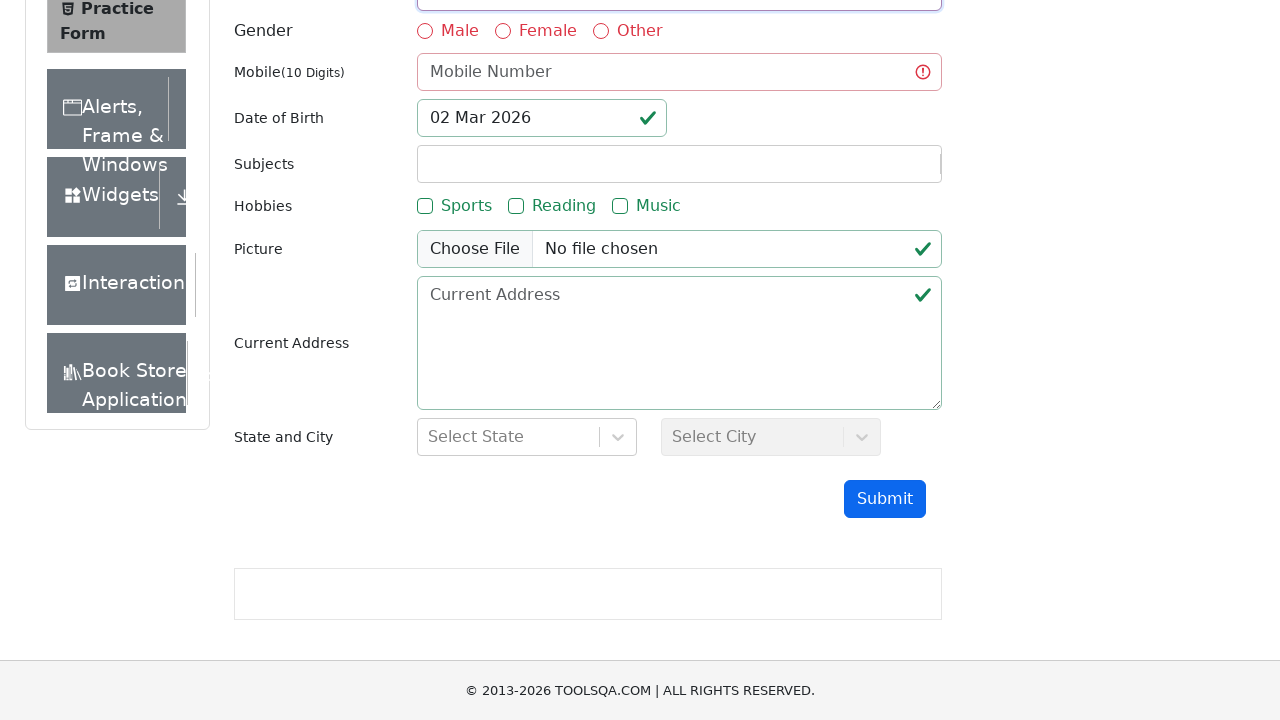

Waited 500ms for validation error to appear
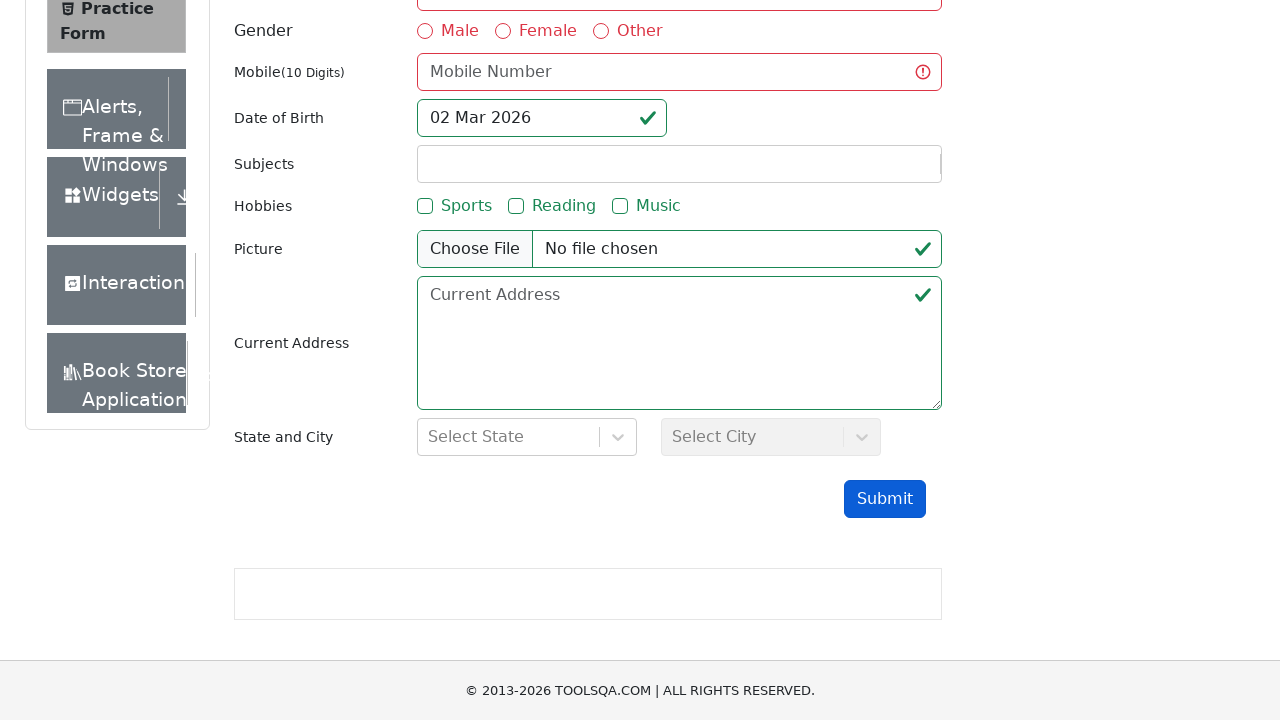

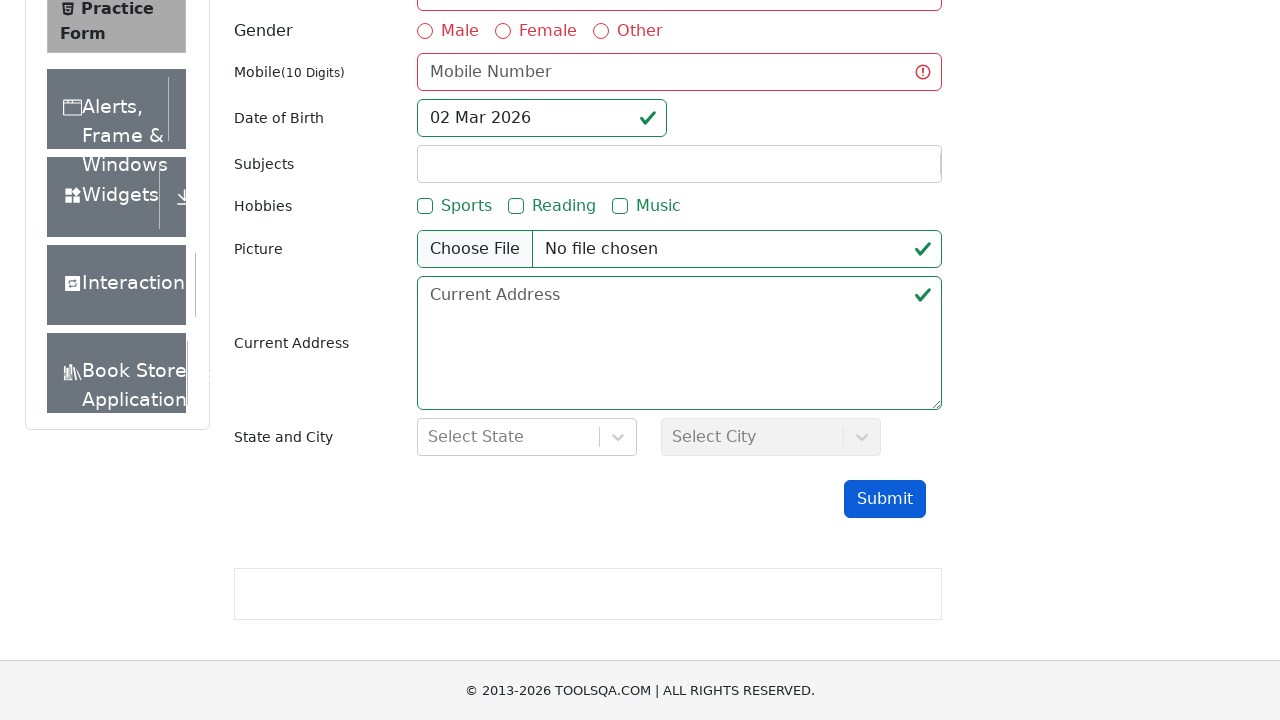